Tests drag and drop functionality on the jQuery UI droppable demo page by dragging an element from source to destination within an iframe

Starting URL: https://jqueryui.com/droppable/

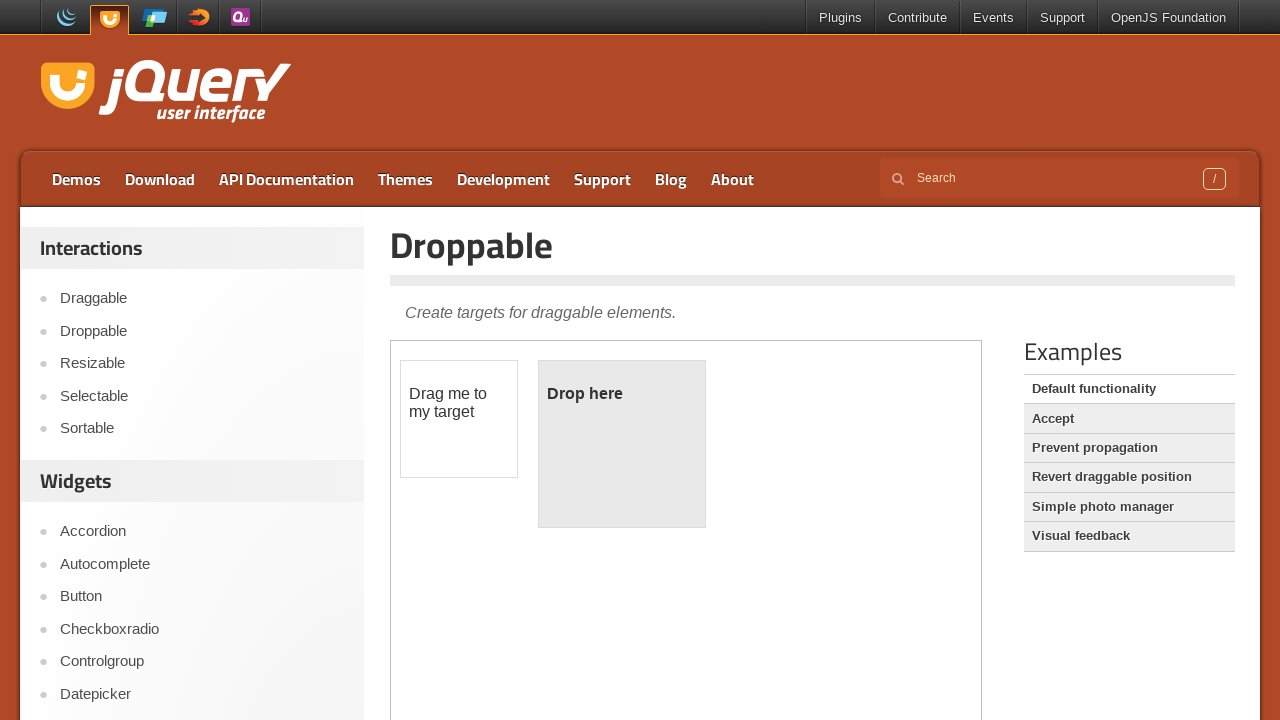

Switched to iframe containing drag and drop demo
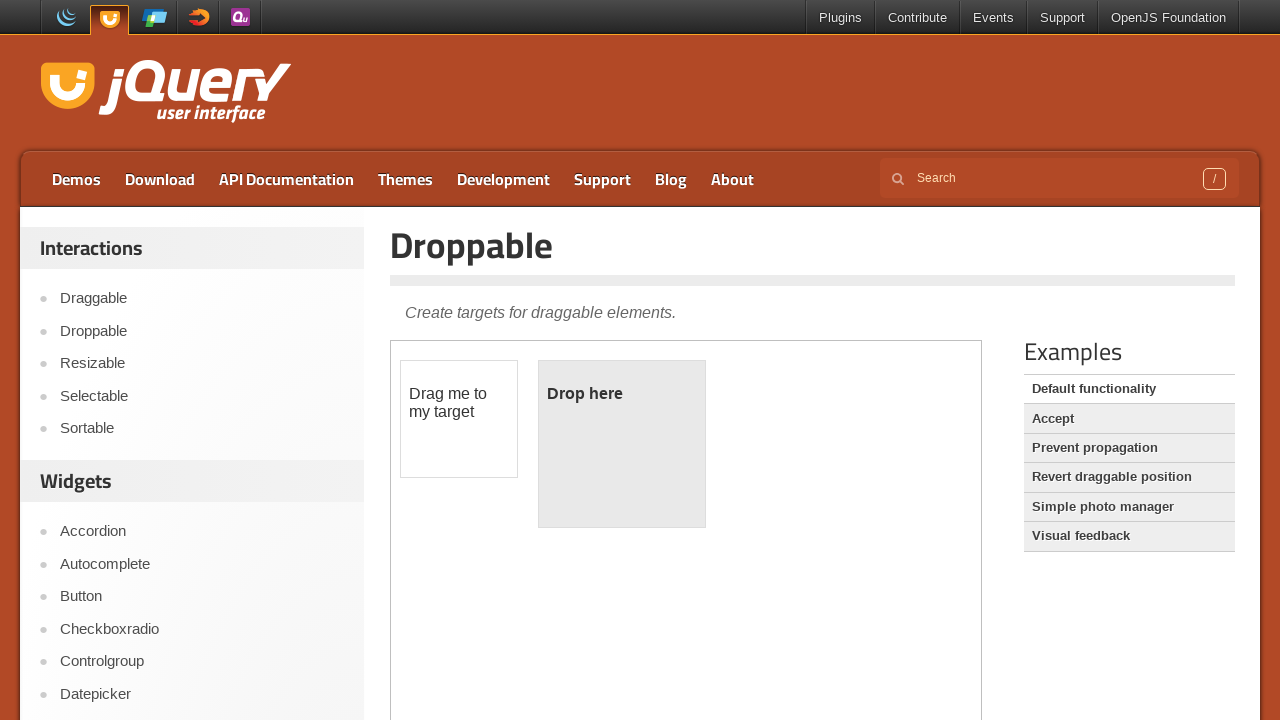

Located draggable and droppable elements in iframe
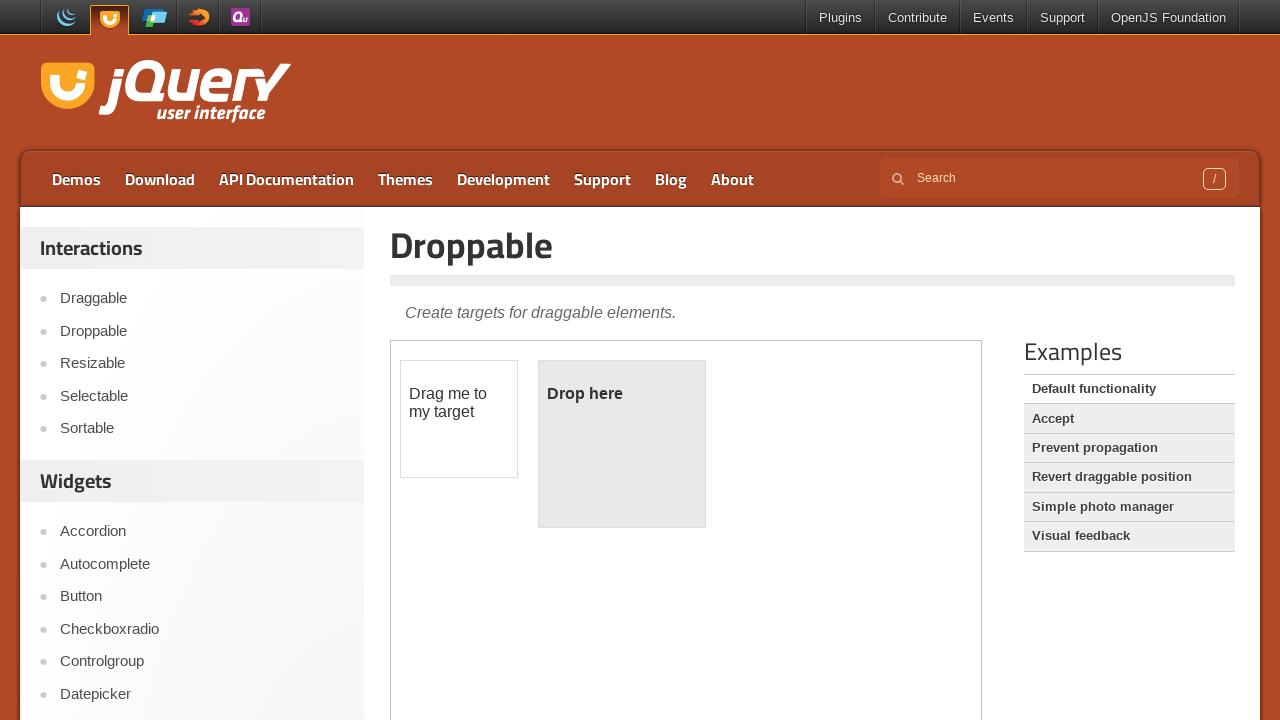

Draggable element became visible
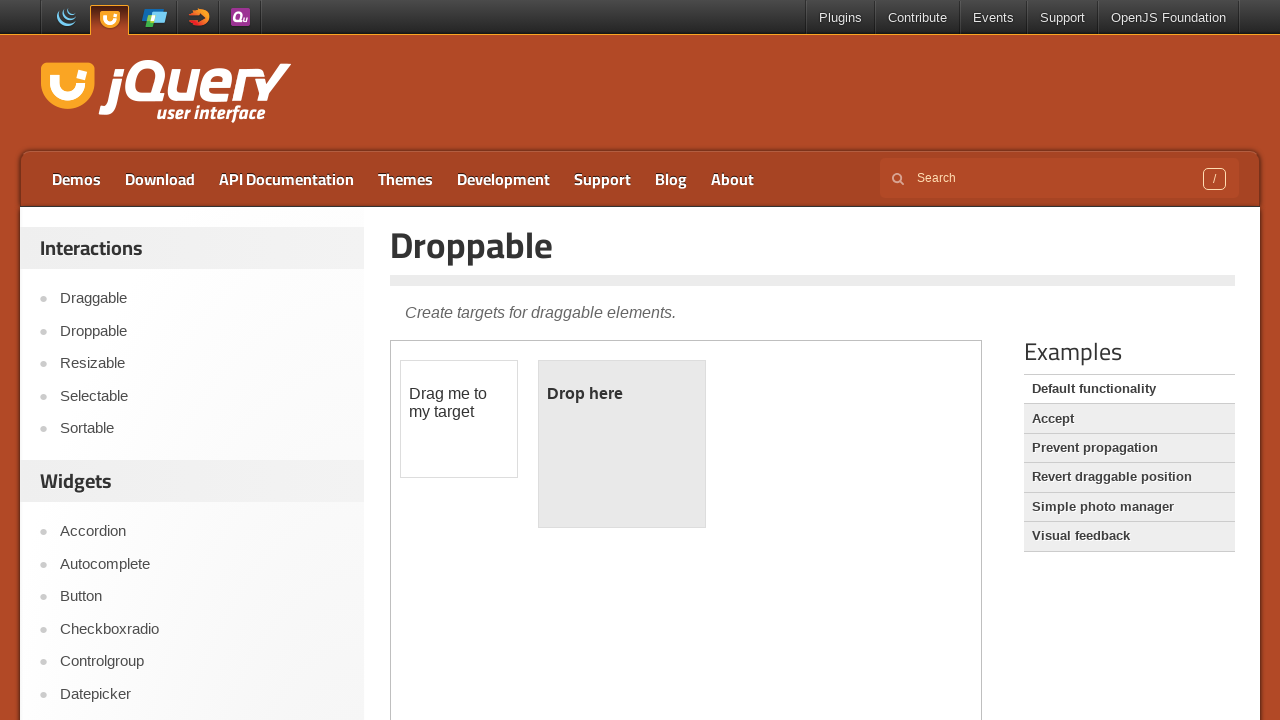

Droppable element became visible
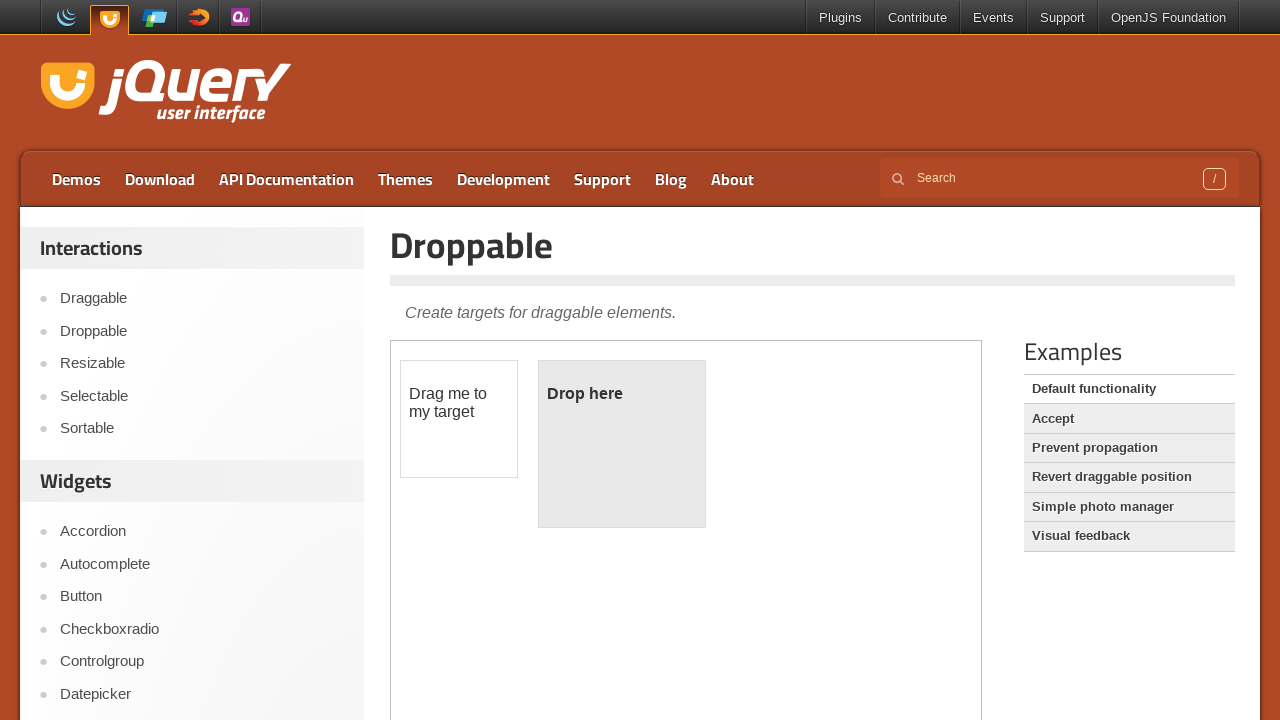

Retrieved bounding boxes for draggable and droppable elements
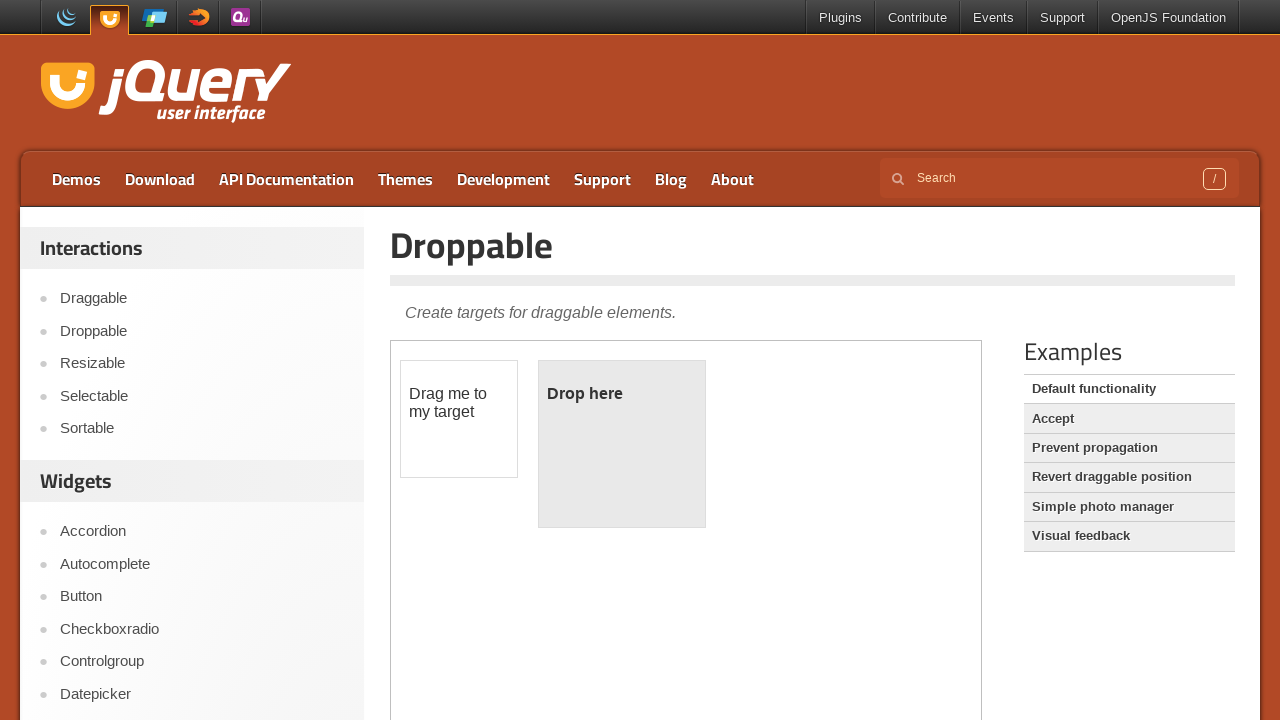

Moved mouse to center of draggable element at (459, 419)
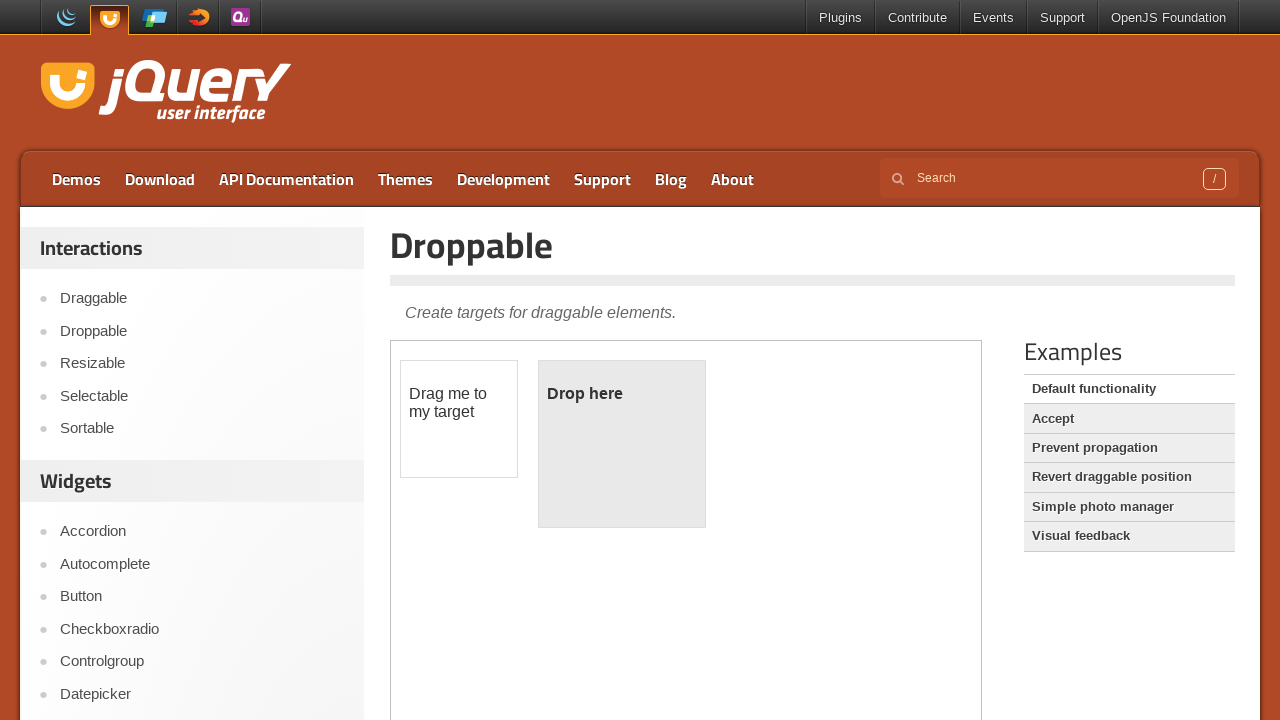

Pressed mouse button down to initiate drag at (459, 419)
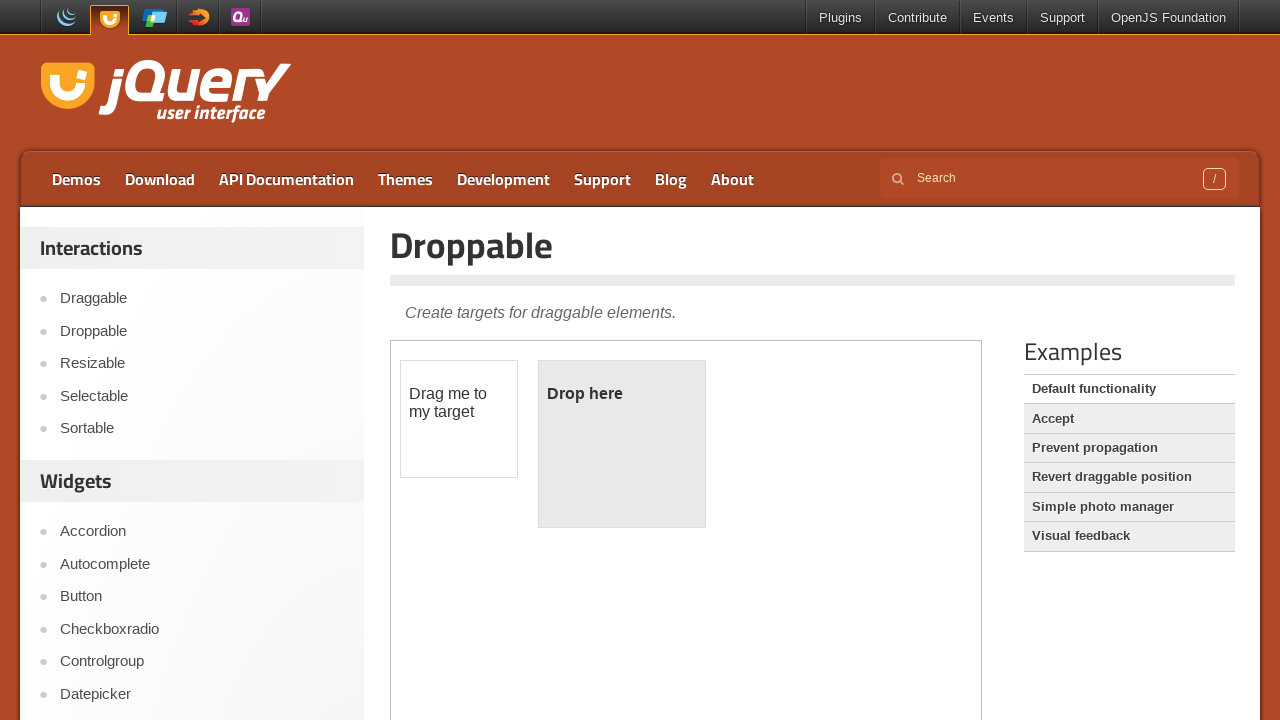

Moved mouse to center of droppable element at (622, 444)
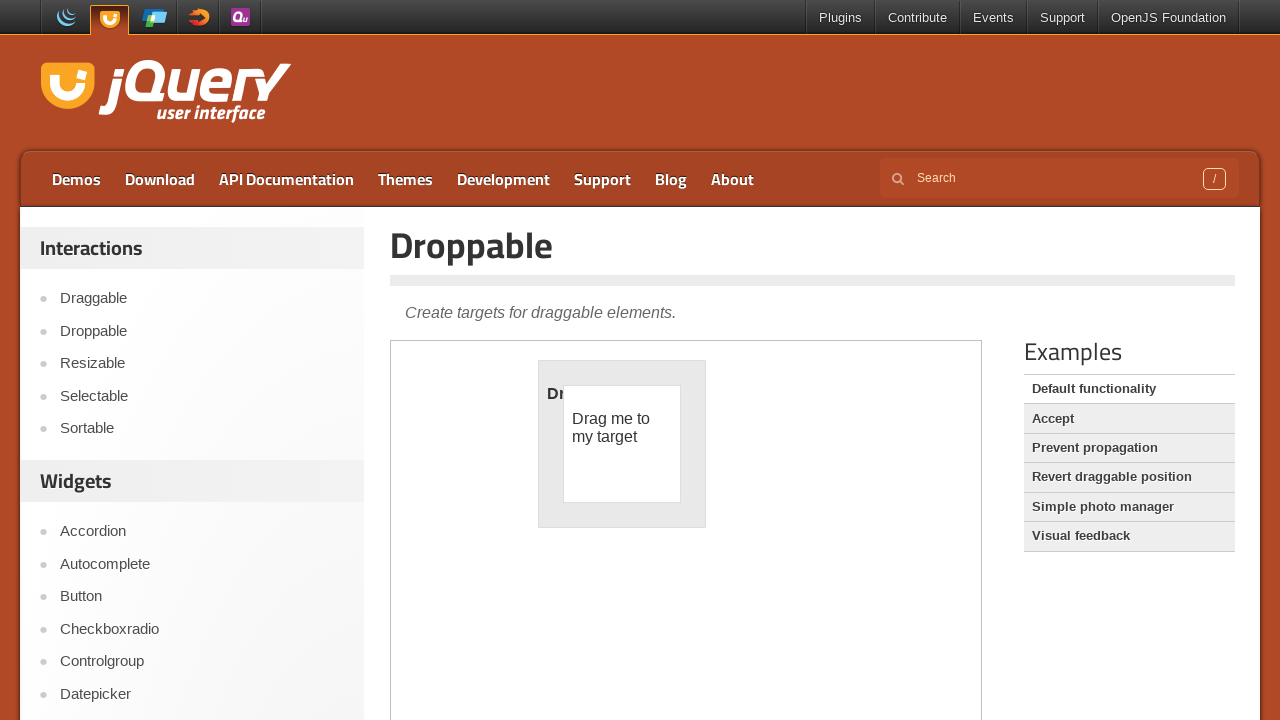

Released mouse button to complete drag and drop operation at (622, 444)
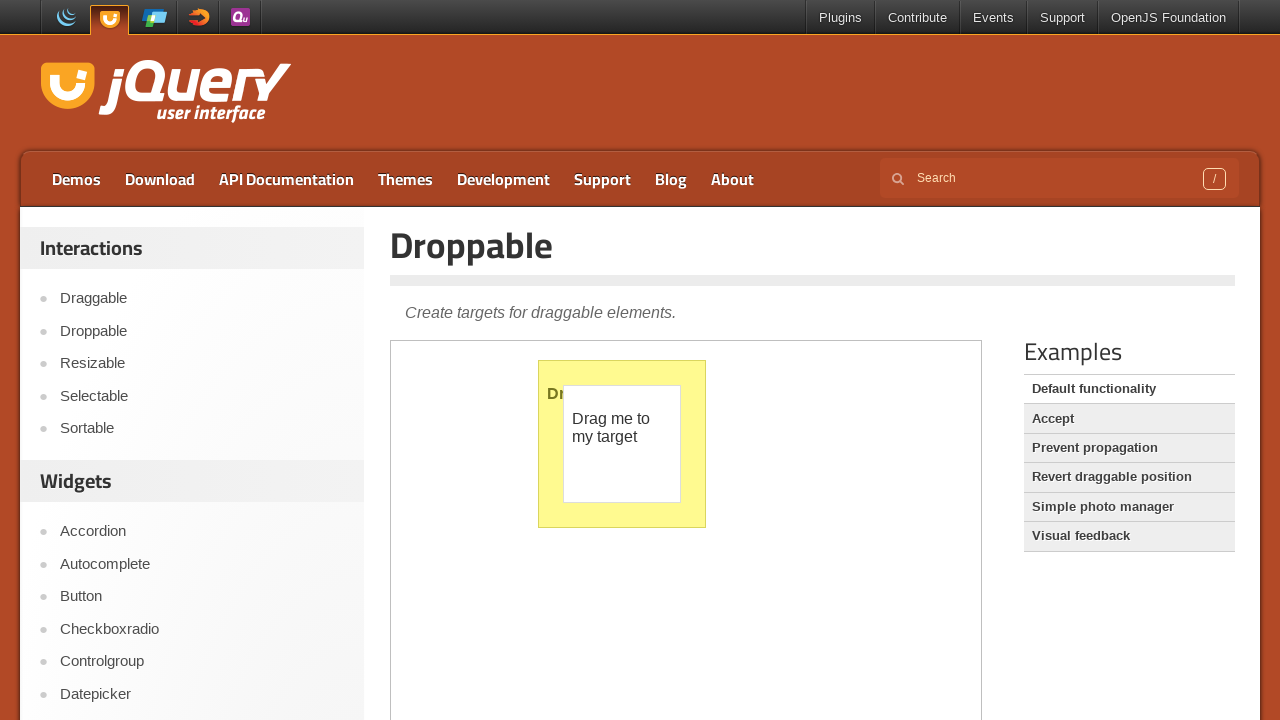

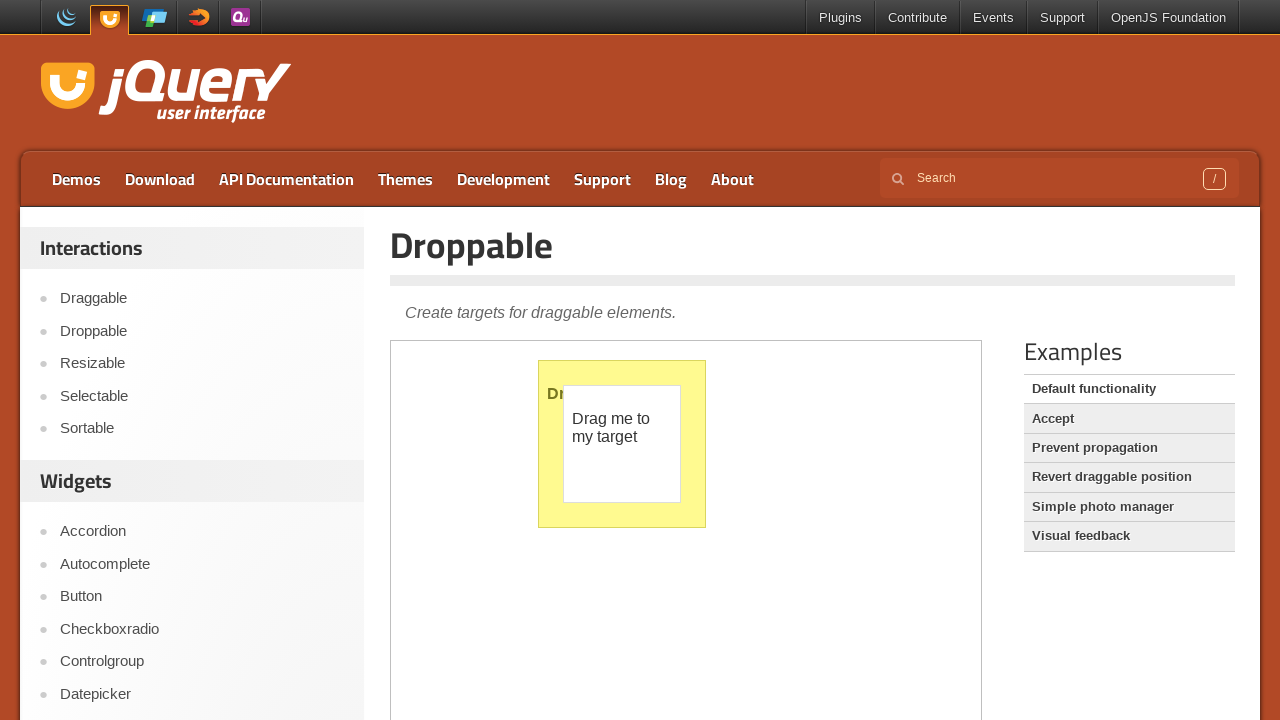